Tests FAQ accordion functionality by clicking the third question and verifying its answer becomes visible

Starting URL: https://qa-scooter.praktikum-services.ru/

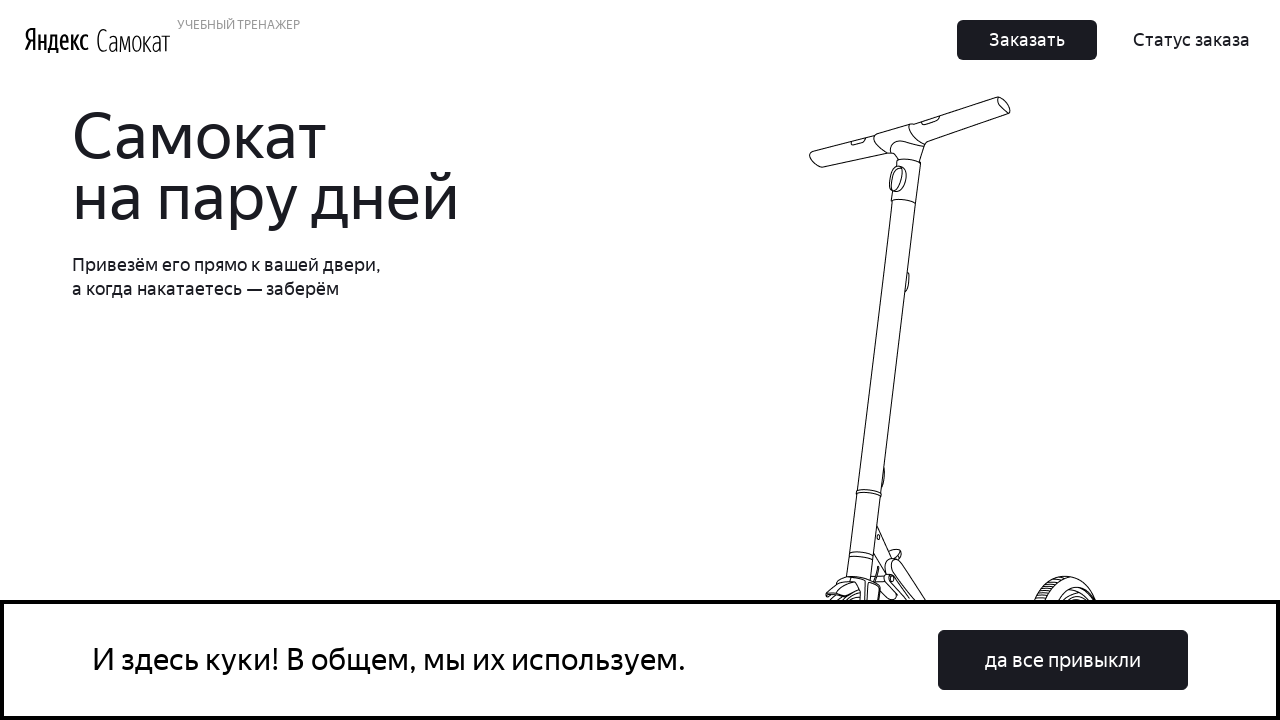

Scrolled to FAQ section
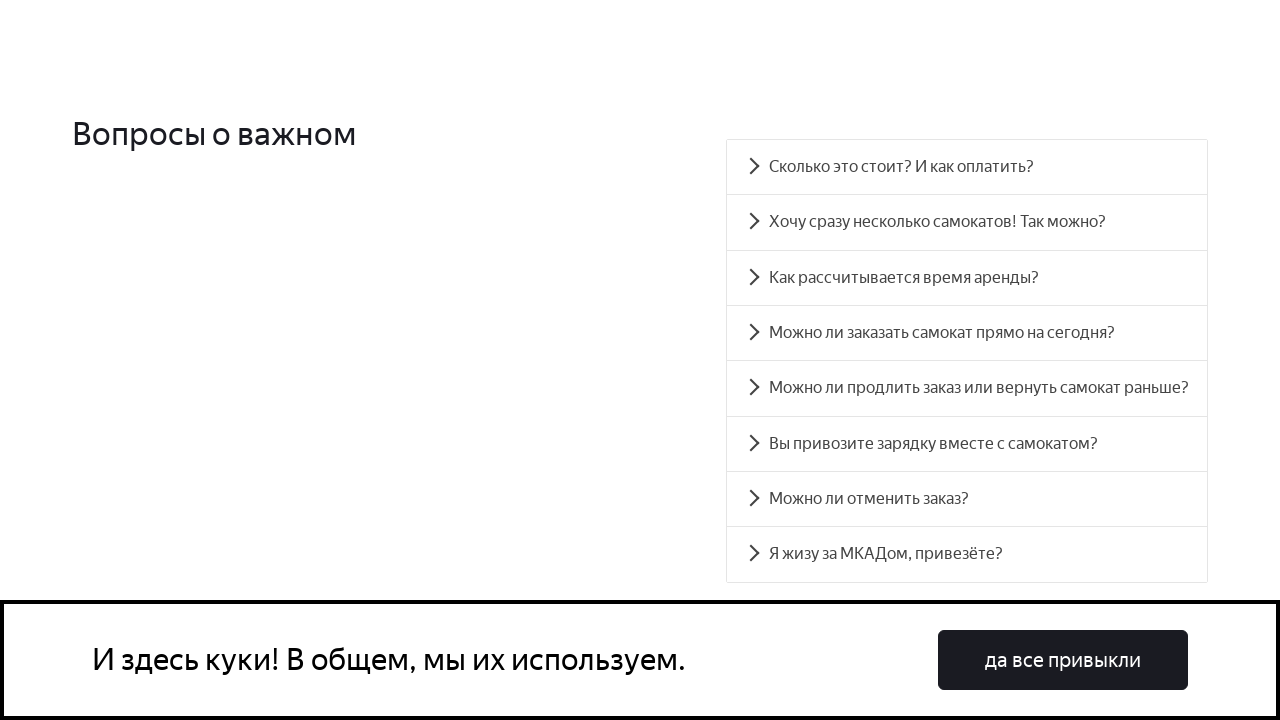

Clicked the third FAQ question at (967, 278) on .Home_FAQ__3uVm4 [data-accordion-component='AccordionItemButton'] >> nth=2
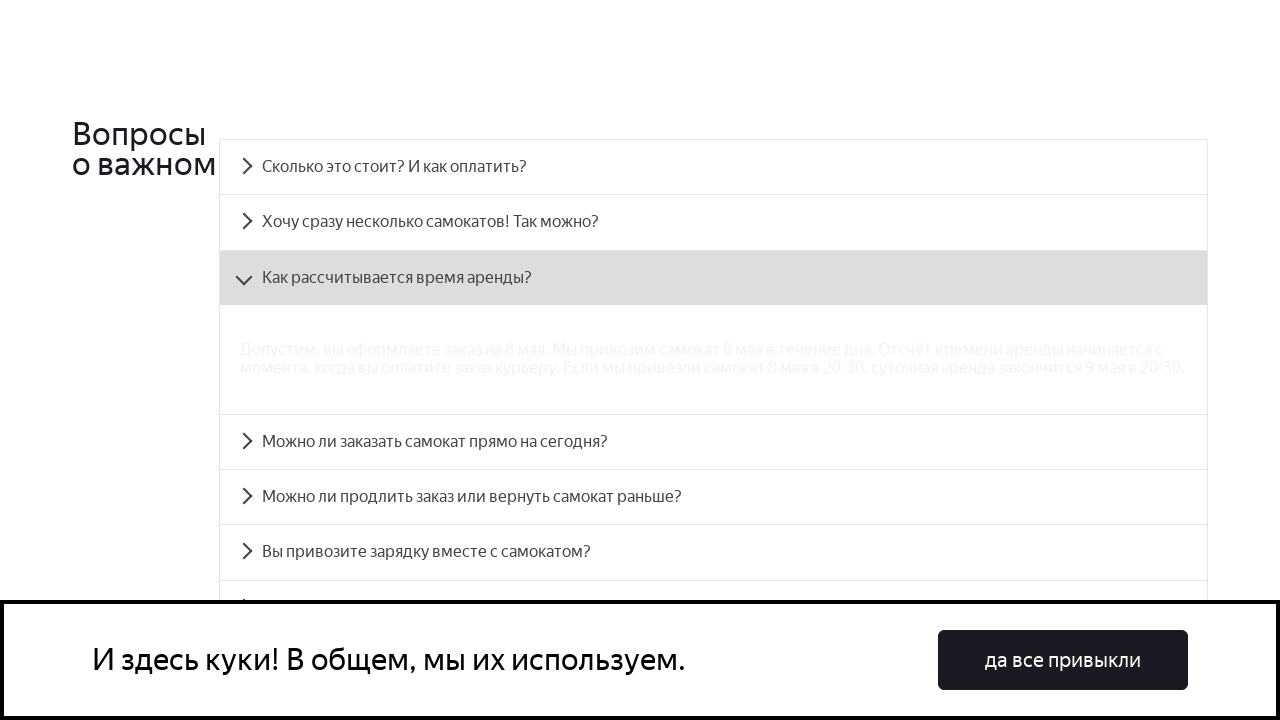

Verified that the third FAQ answer is now visible
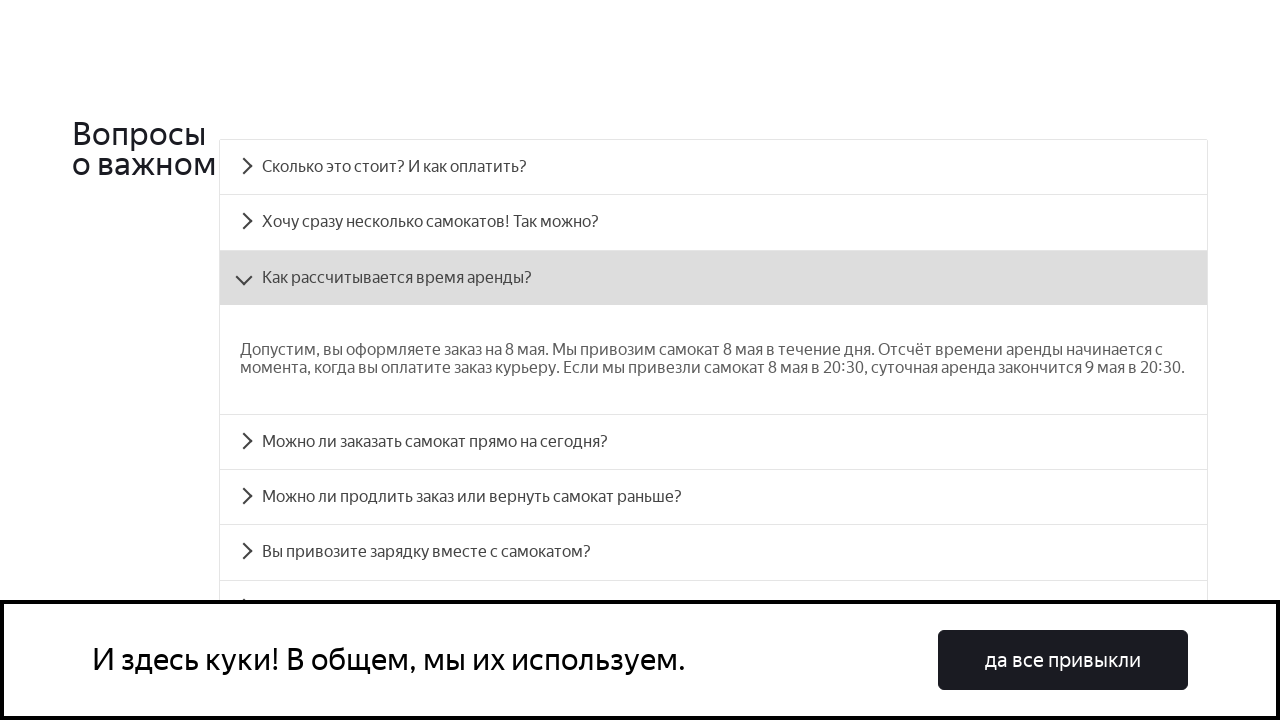

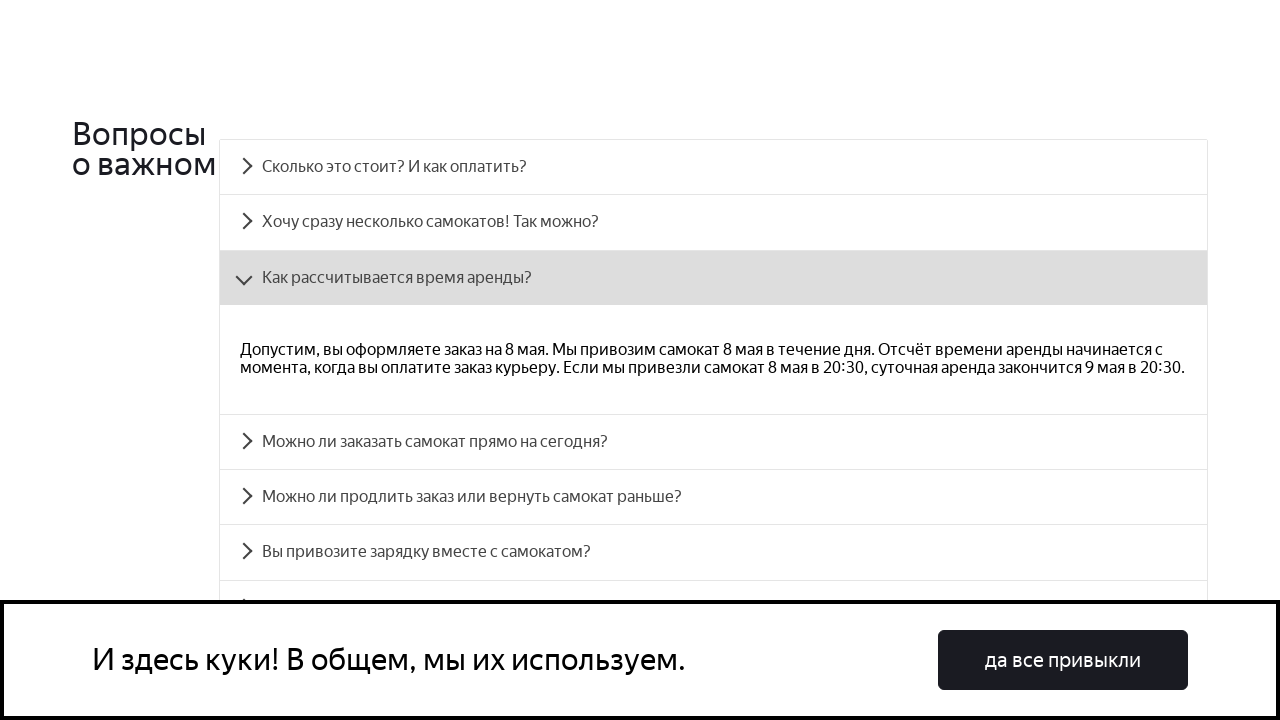